Tests table sorting by clicking the Email column header and verifying that email values are sorted in ascending order

Starting URL: http://the-internet.herokuapp.com/tables

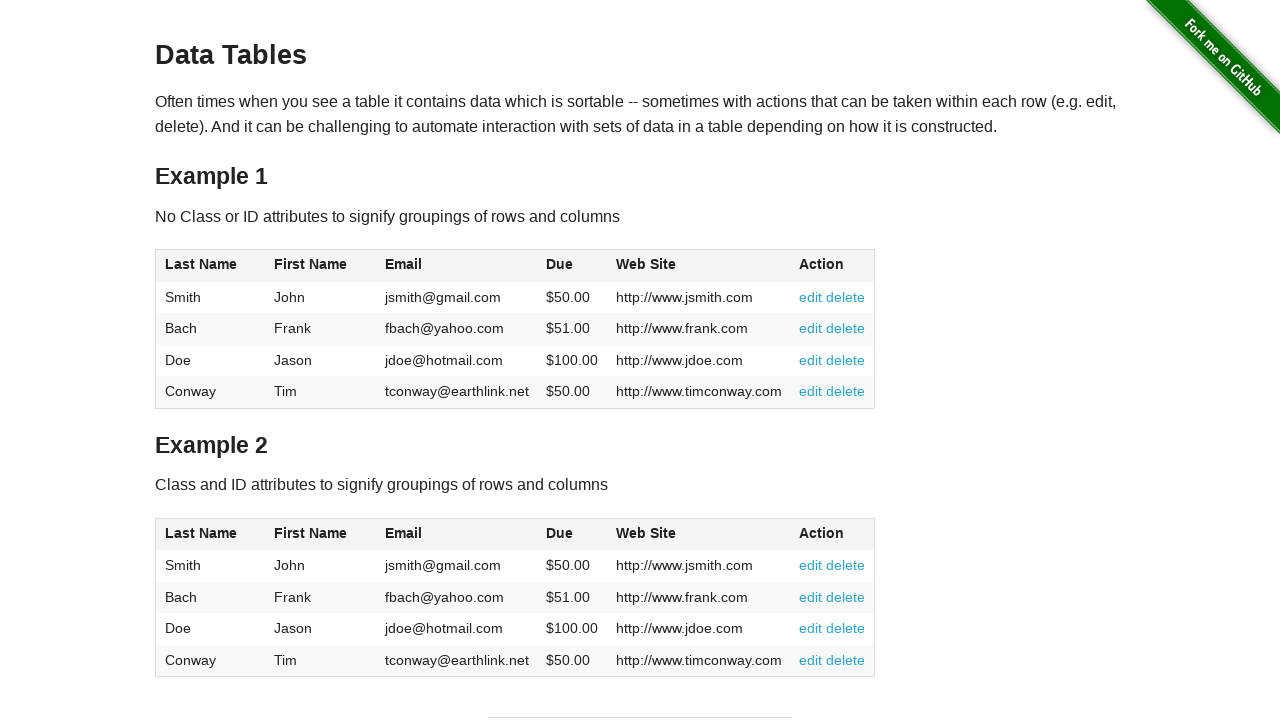

Clicked Email column header to sort ascending at (457, 266) on #table1 thead tr th:nth-of-type(3)
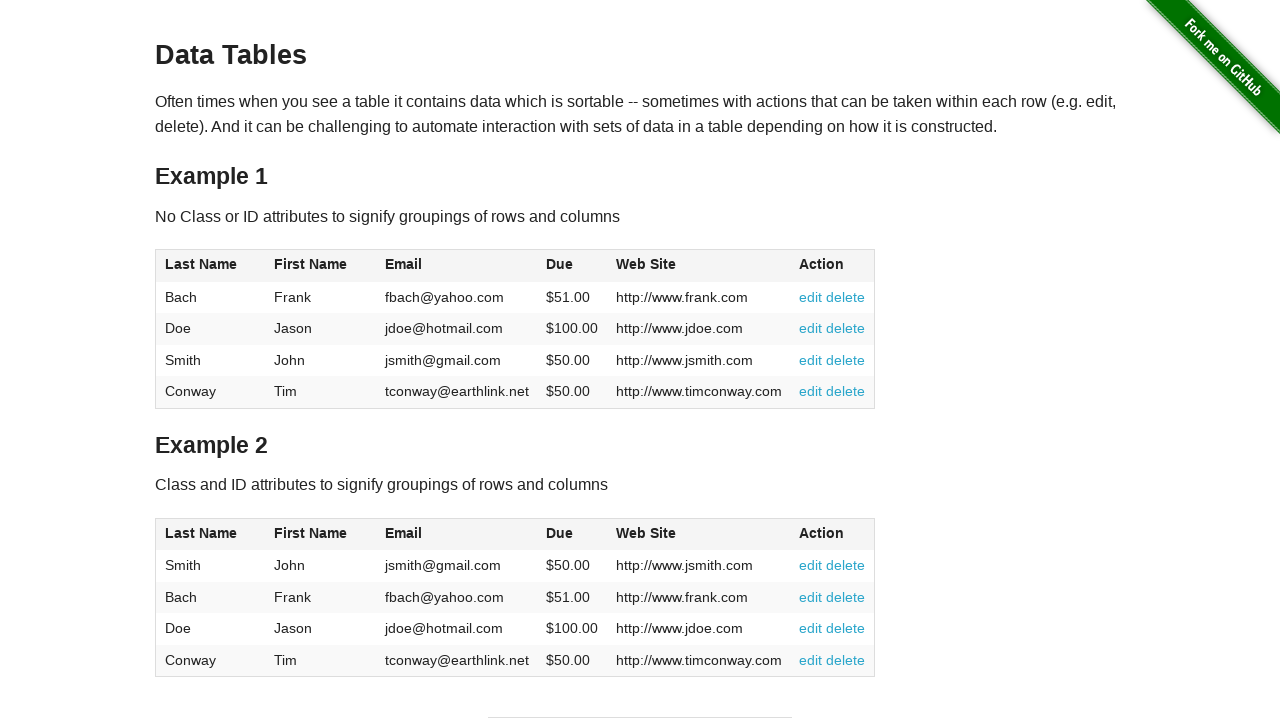

Verified Email column cells are present in sorted table
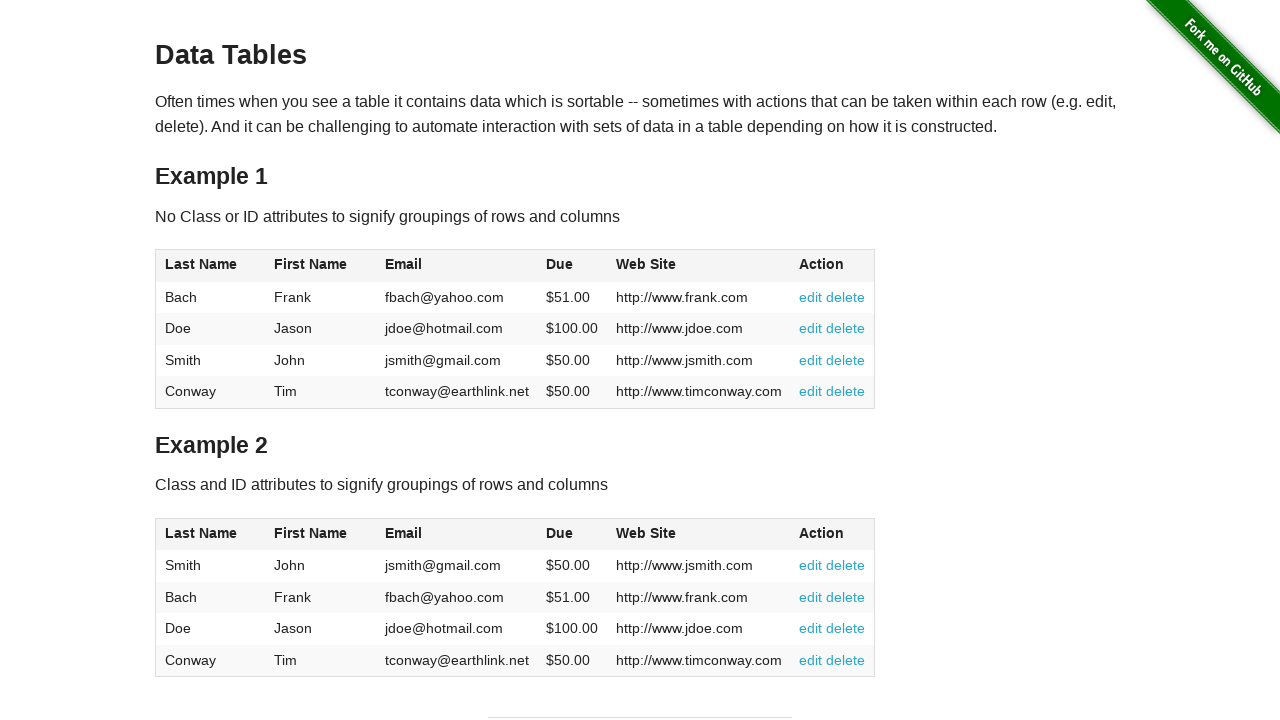

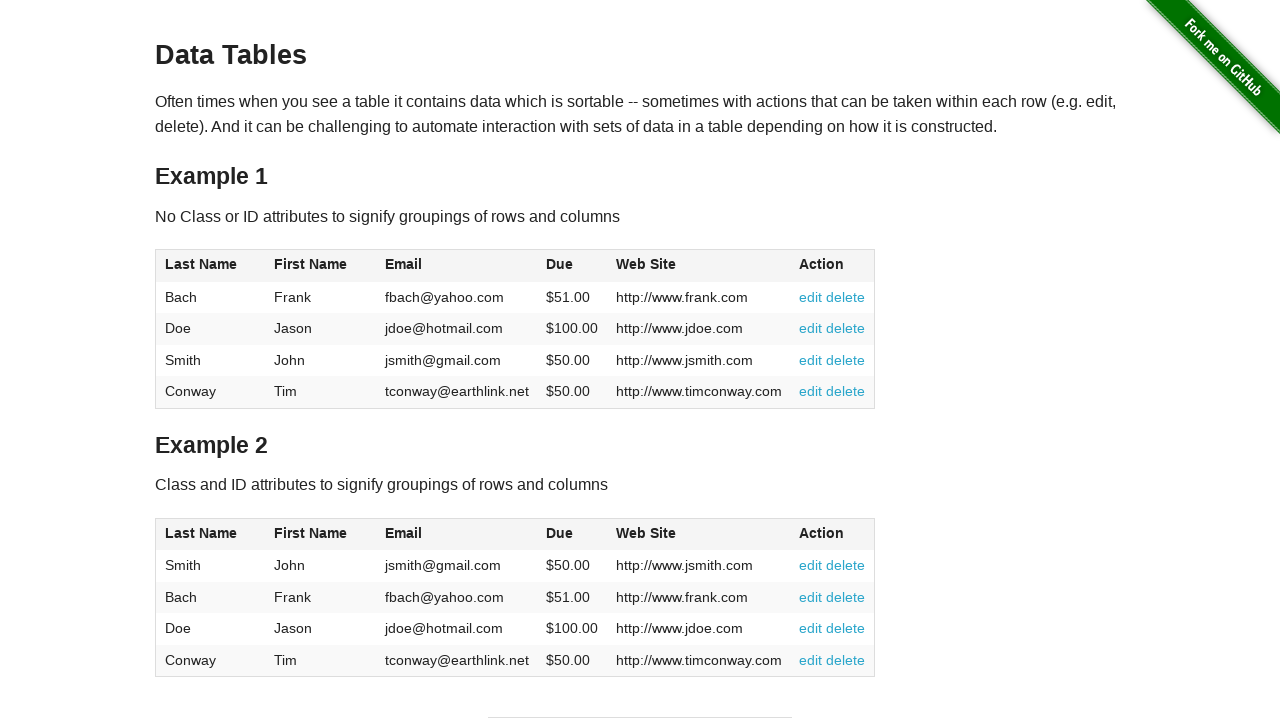